Tests custom checkbox functionality on W3Schools by finding all checkboxes on the page and clicking each one that is visible and not already selected

Starting URL: https://www.w3schools.com/howto/howto_css_custom_checkbox.asp

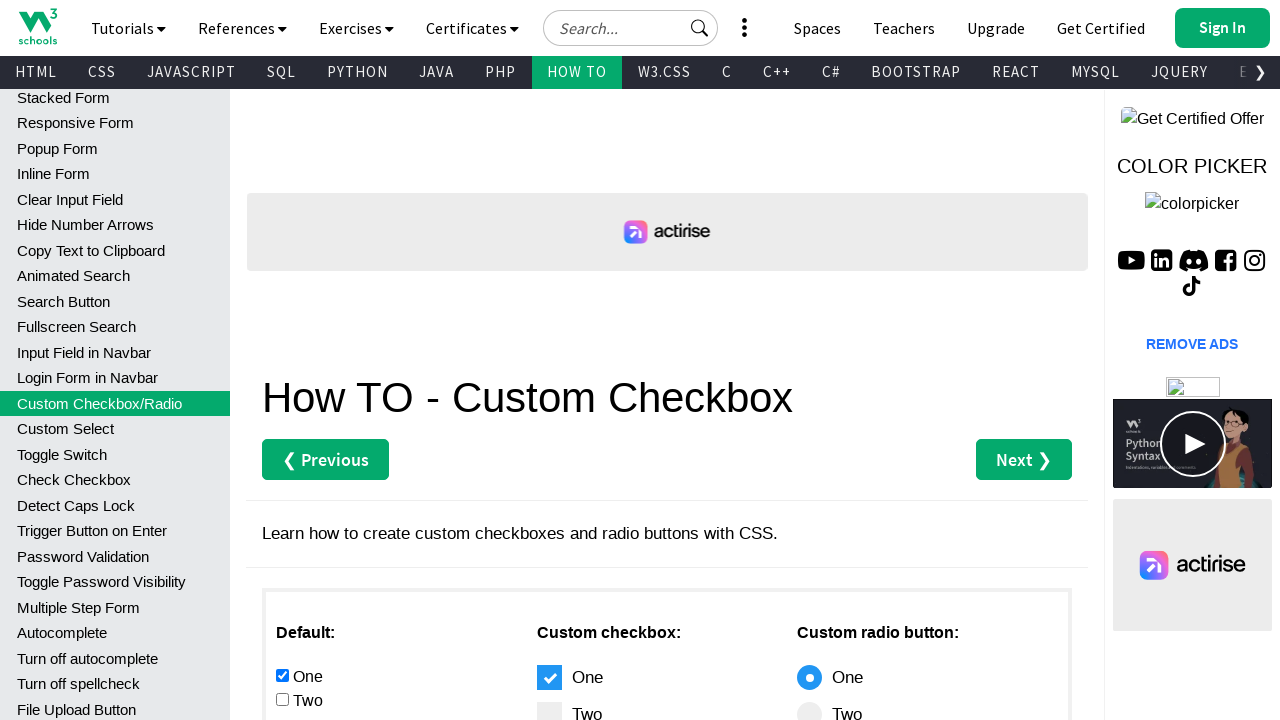

Page loaded with domcontentloaded state
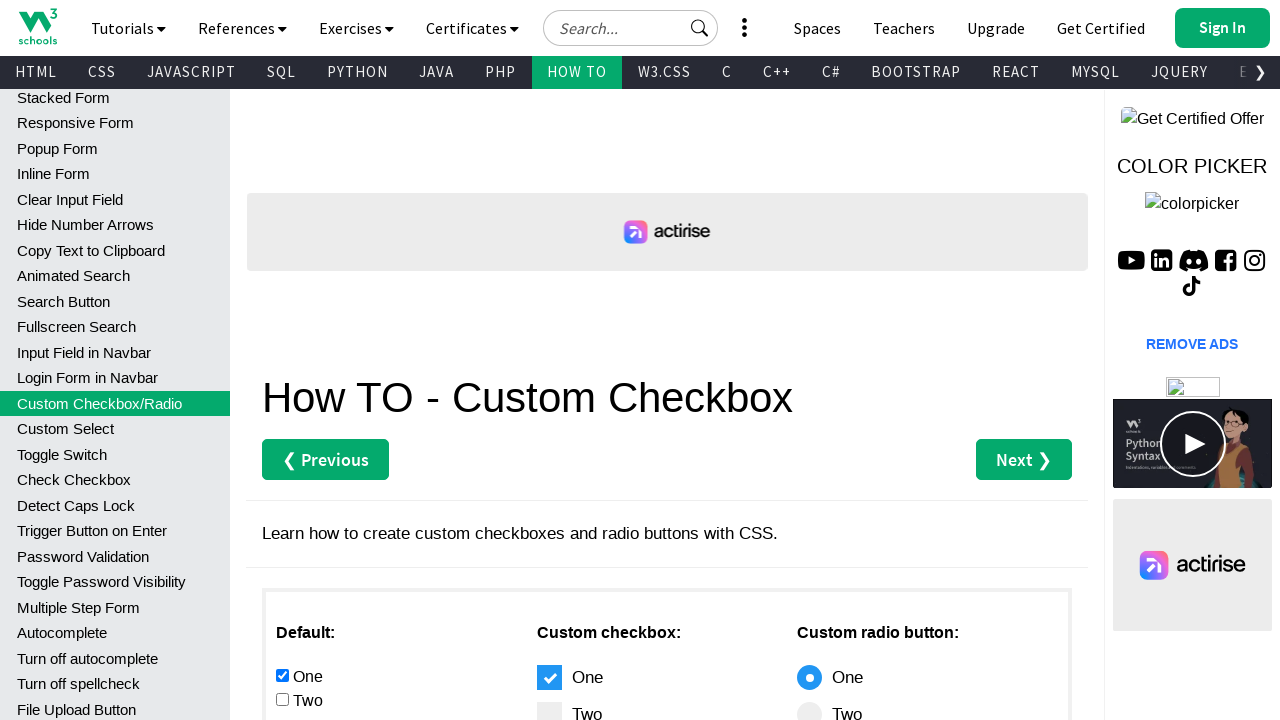

Located all checkbox elements on the page
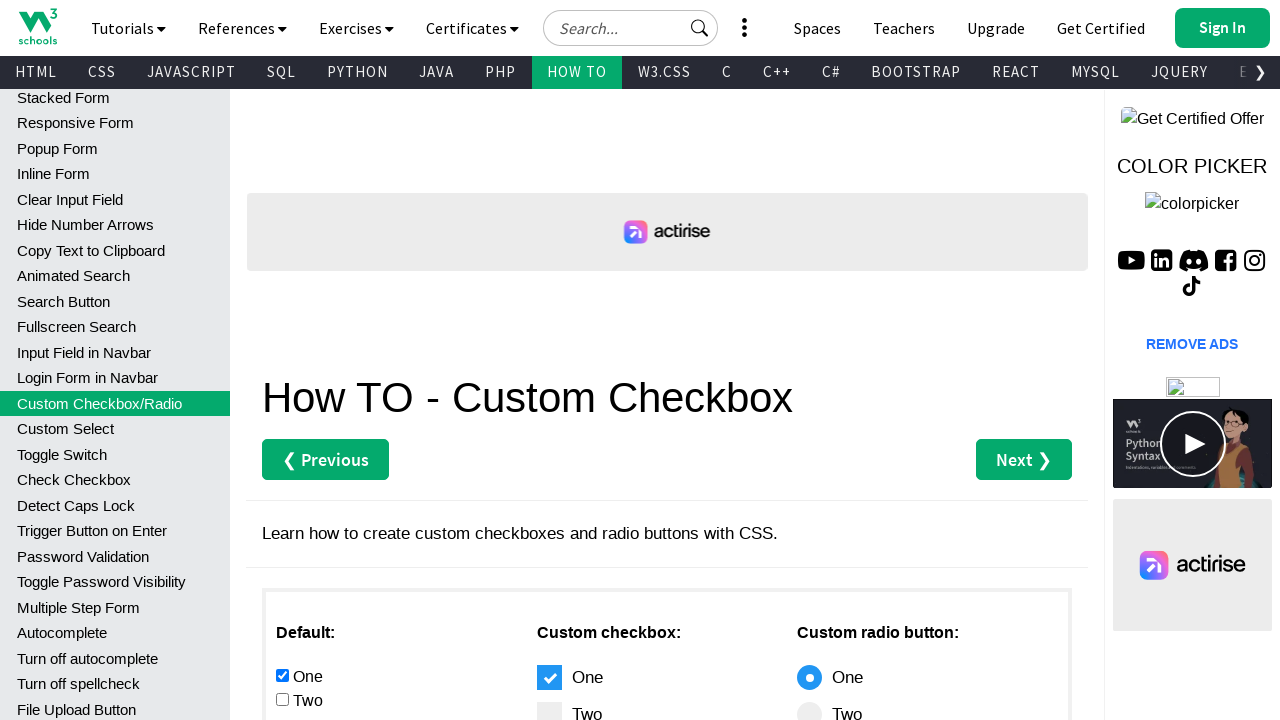

Found 8 checkboxes on the page
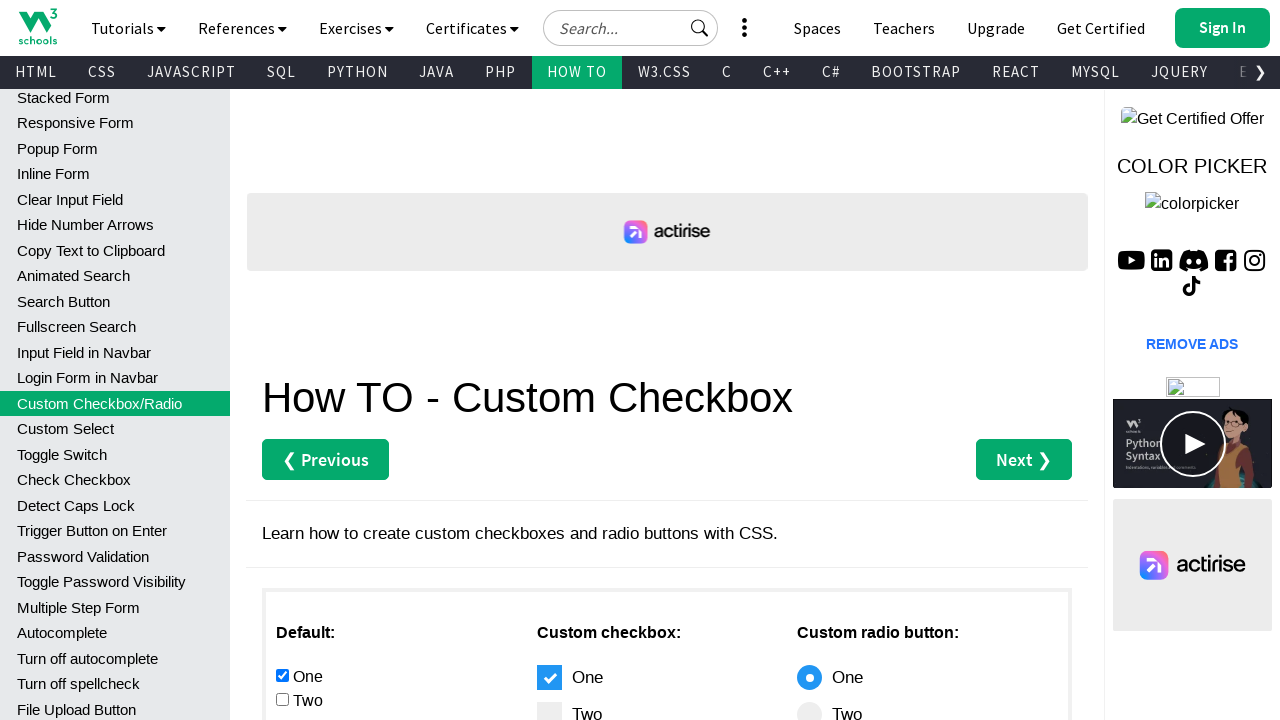

Clicked checkbox 4 of 8 at (282, 699) on input[type='checkbox'] >> nth=3
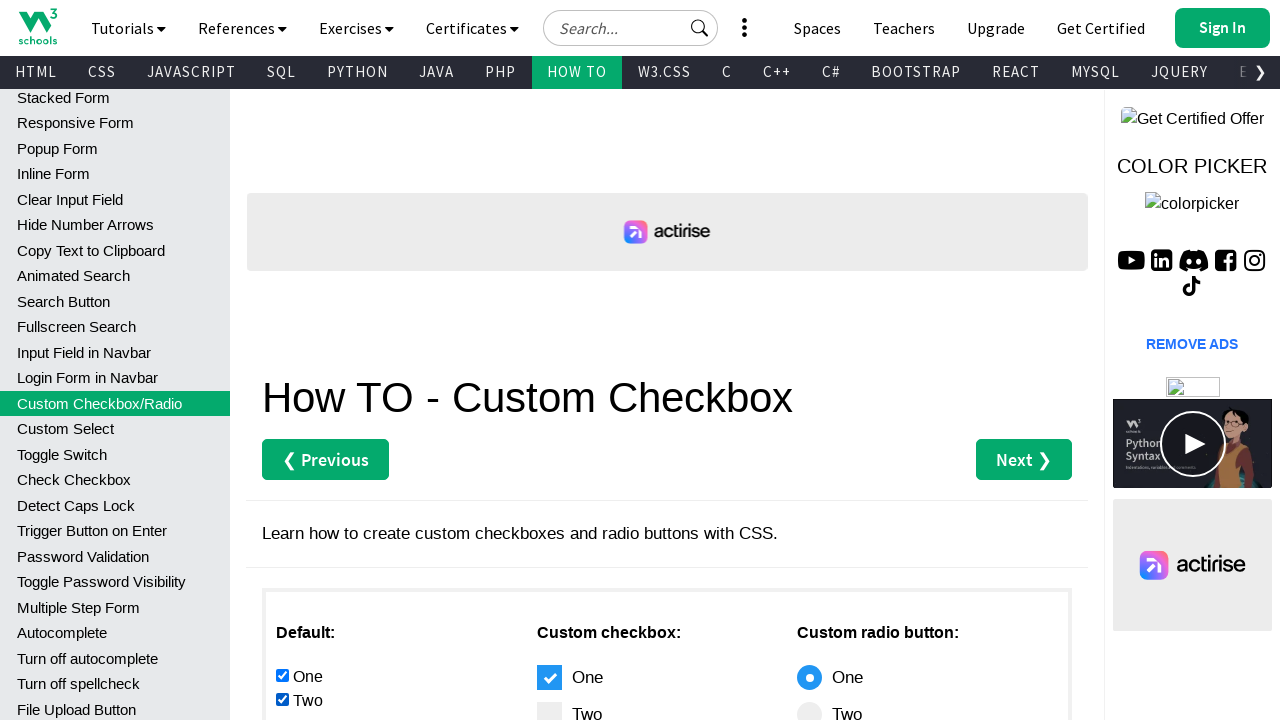

Waited 500ms before next action
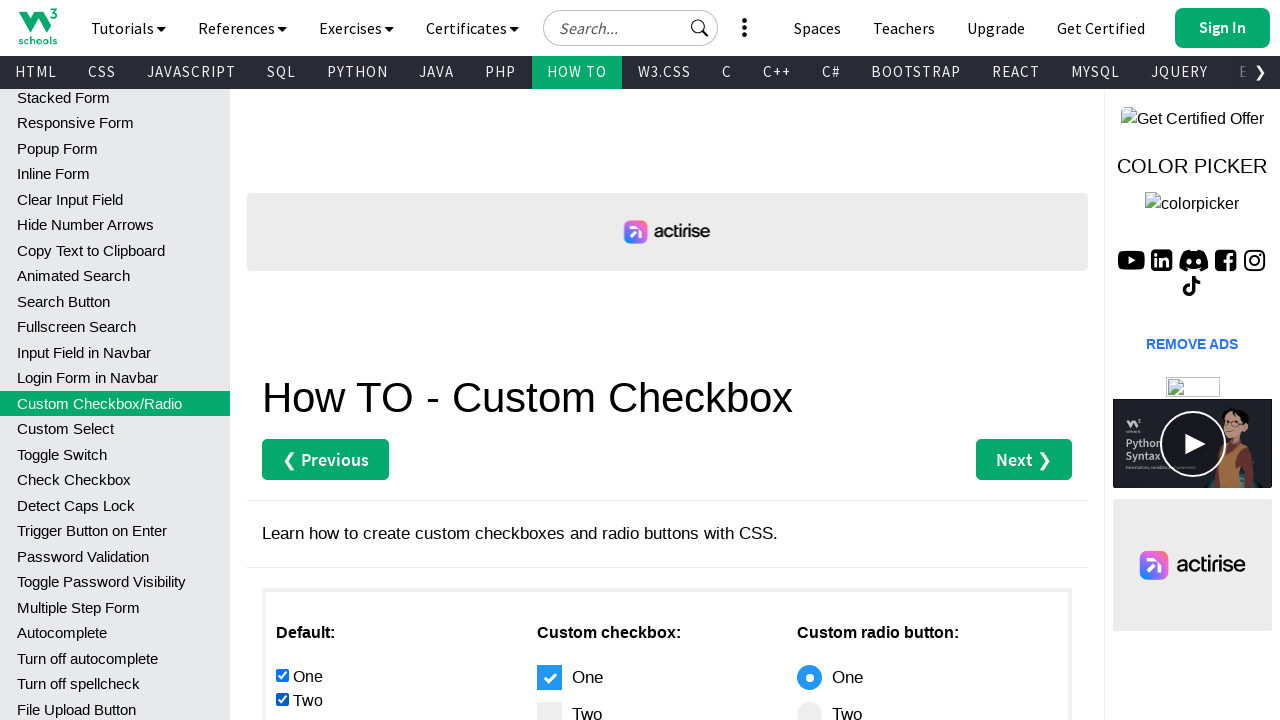

Clicked checkbox 6 of 8 at (608, 709) on input[type='checkbox'] >> nth=5
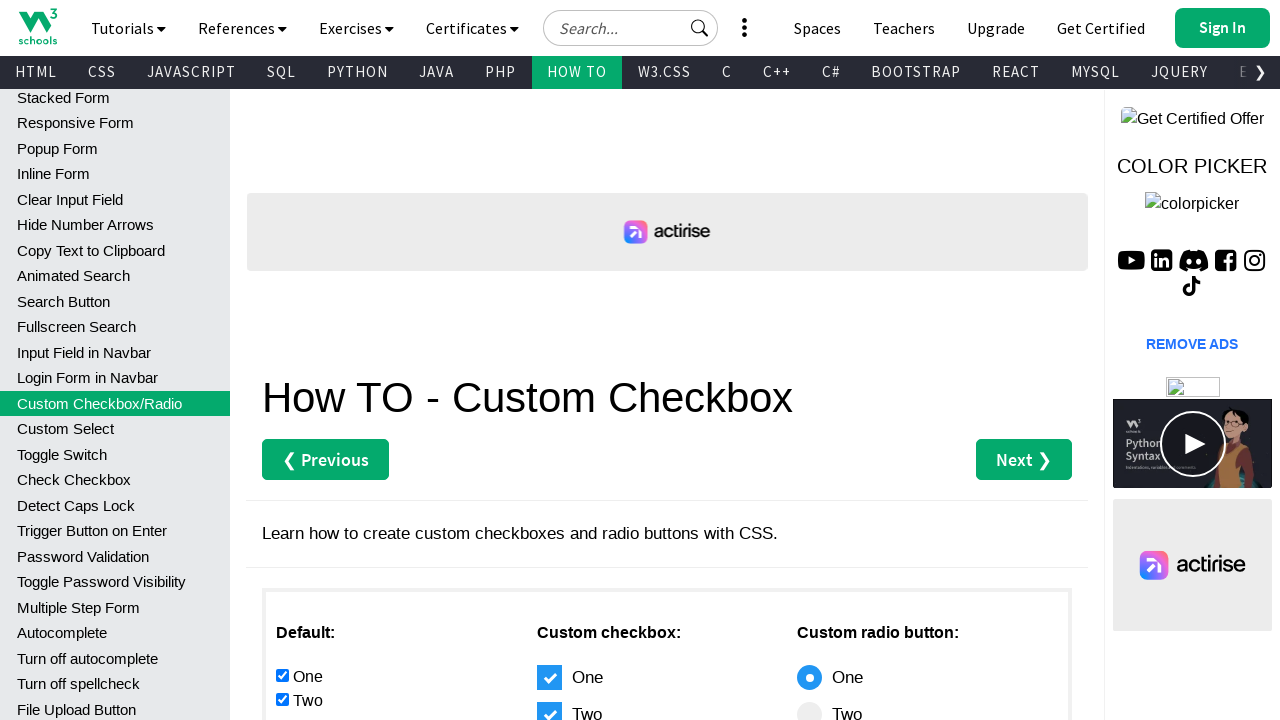

Waited 500ms before next action
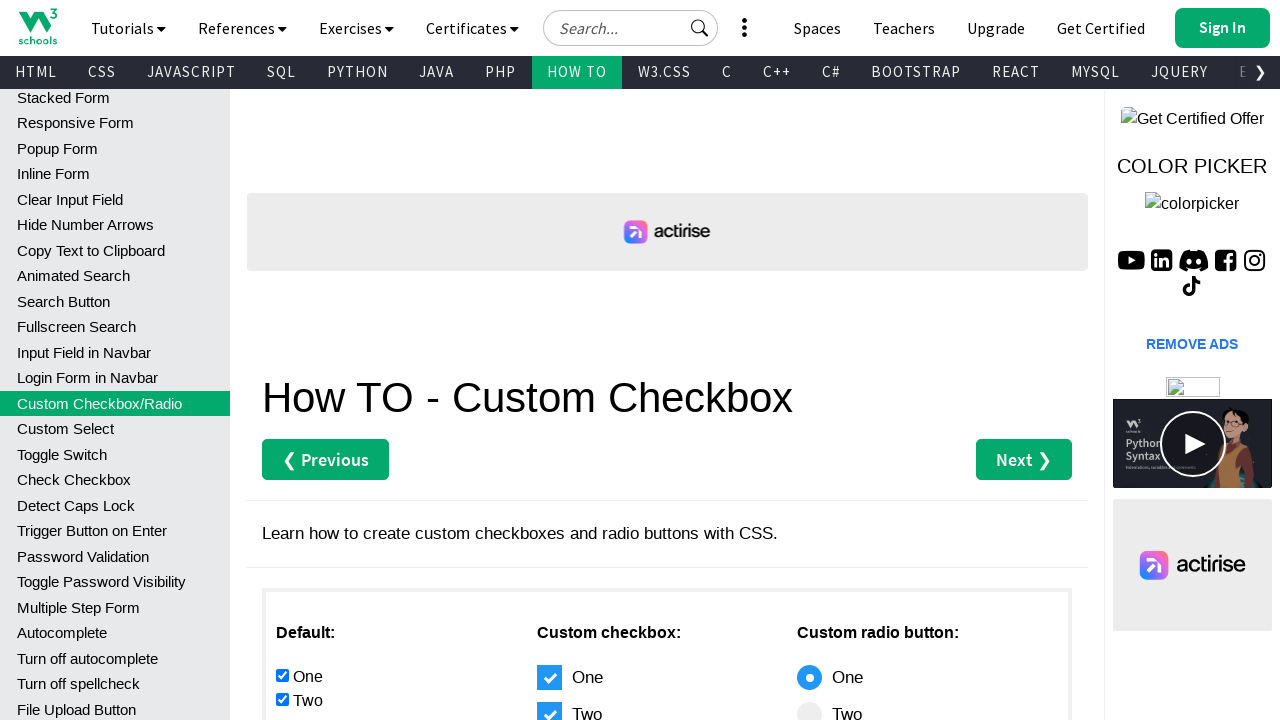

Clicked checkbox 7 of 8 at (621, 360) on input[type='checkbox'] >> nth=6
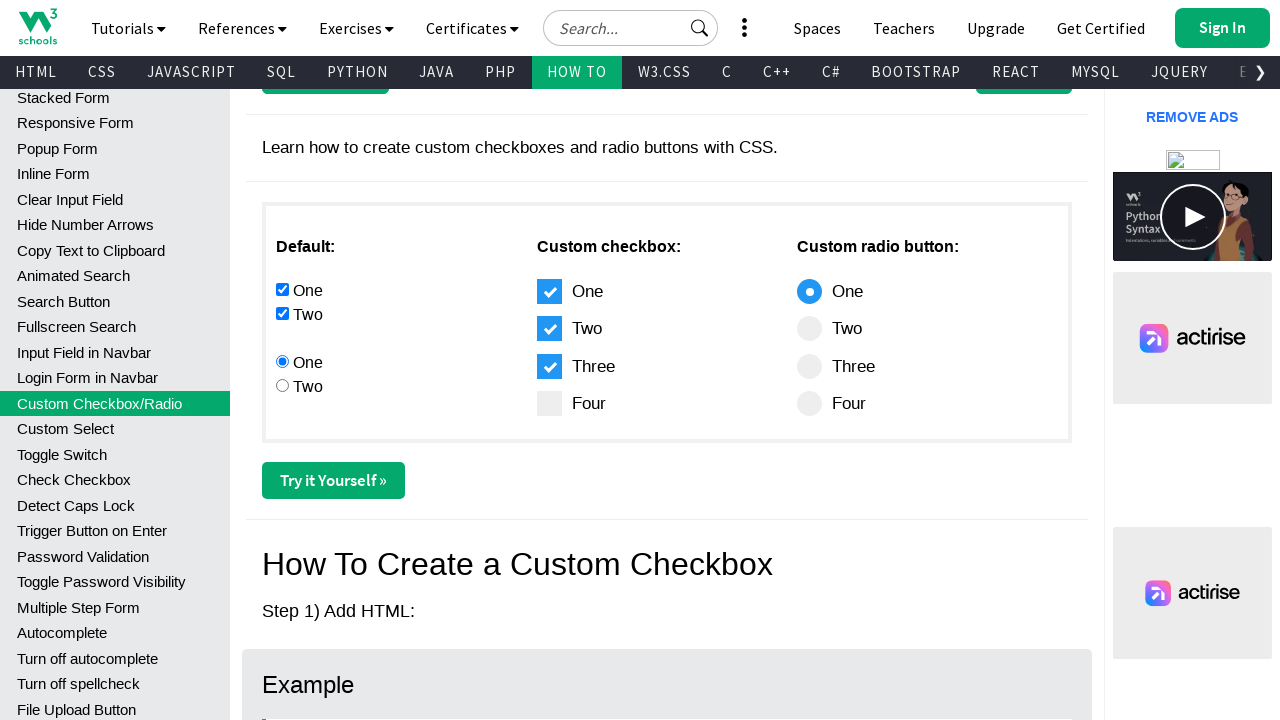

Waited 500ms before next action
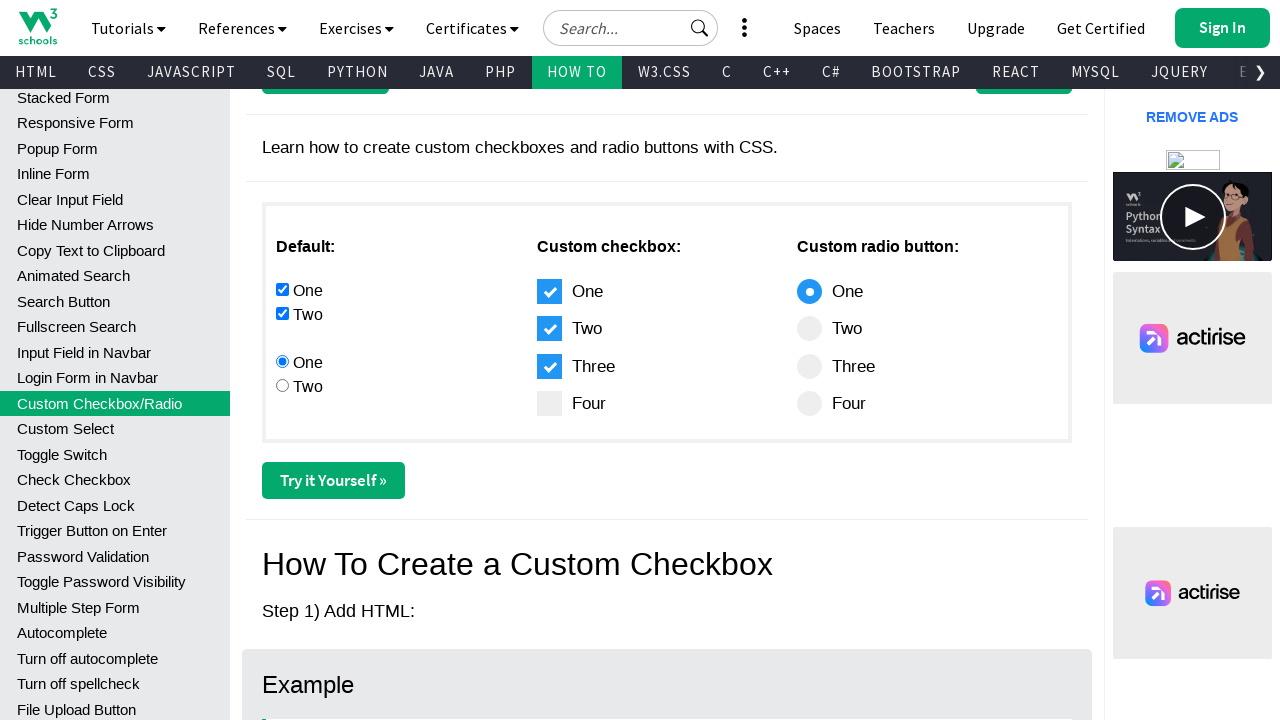

Clicked checkbox 8 of 8 at (612, 398) on input[type='checkbox'] >> nth=7
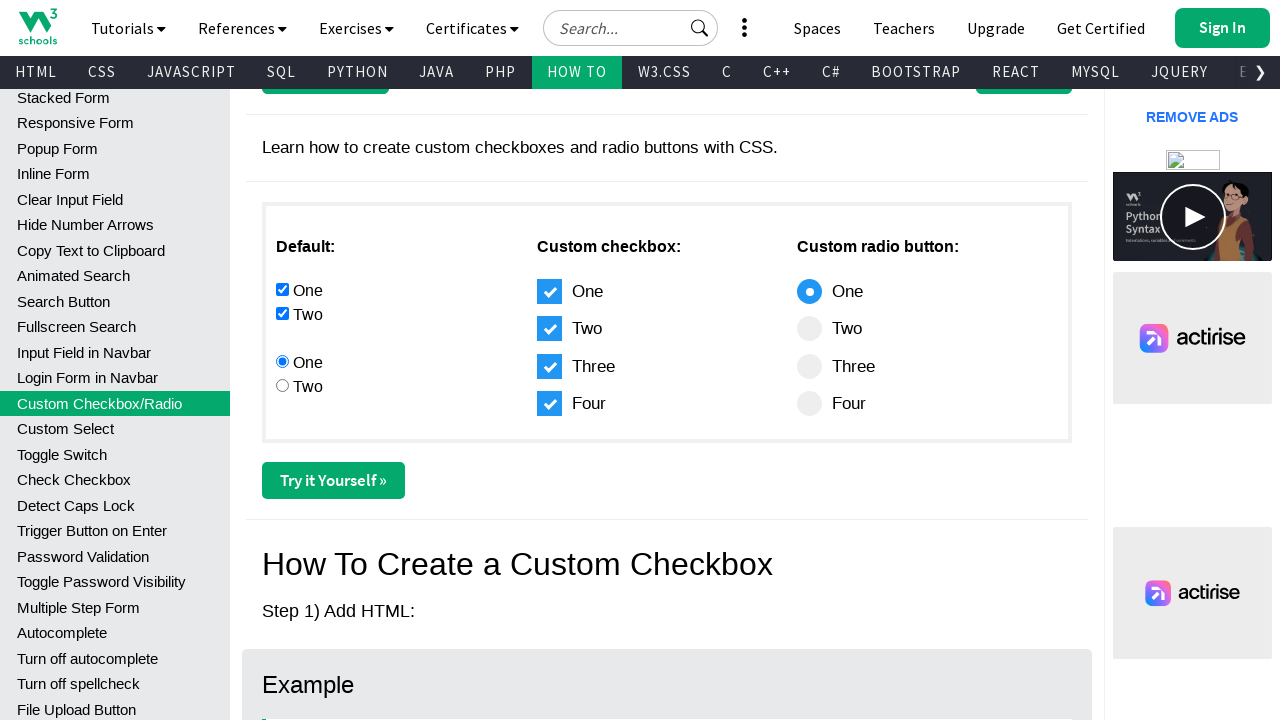

Waited 500ms before next action
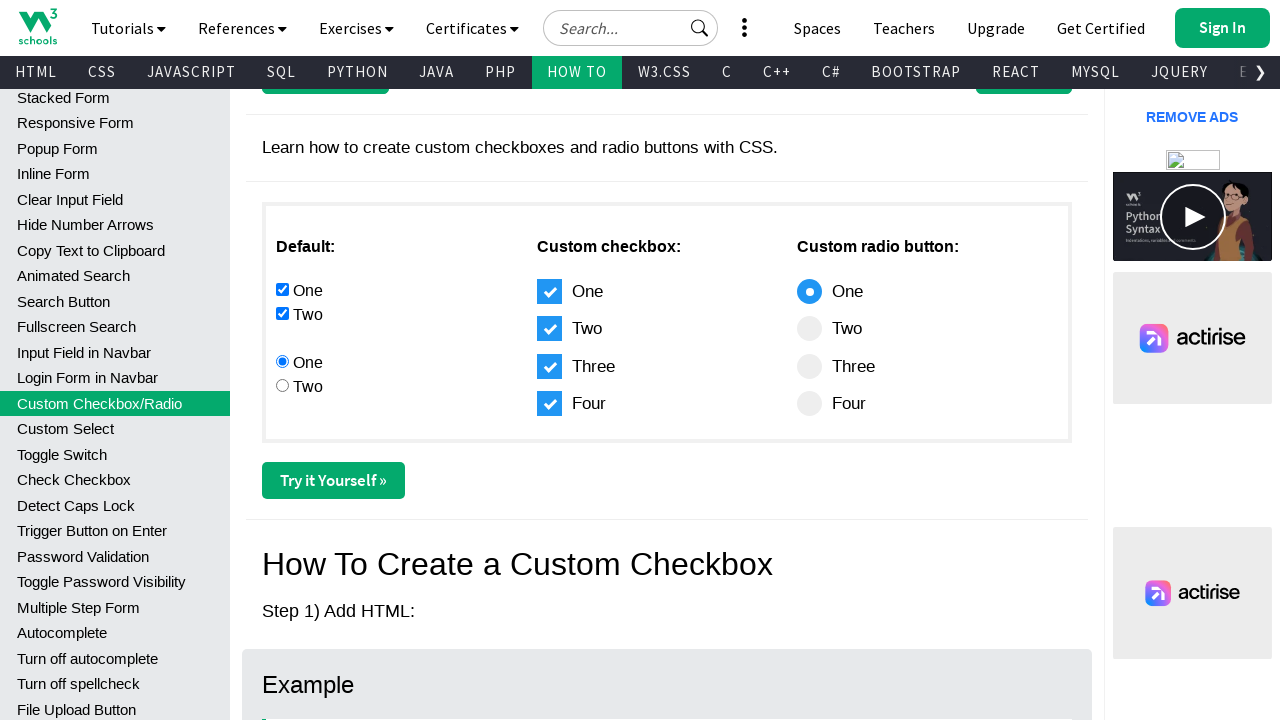

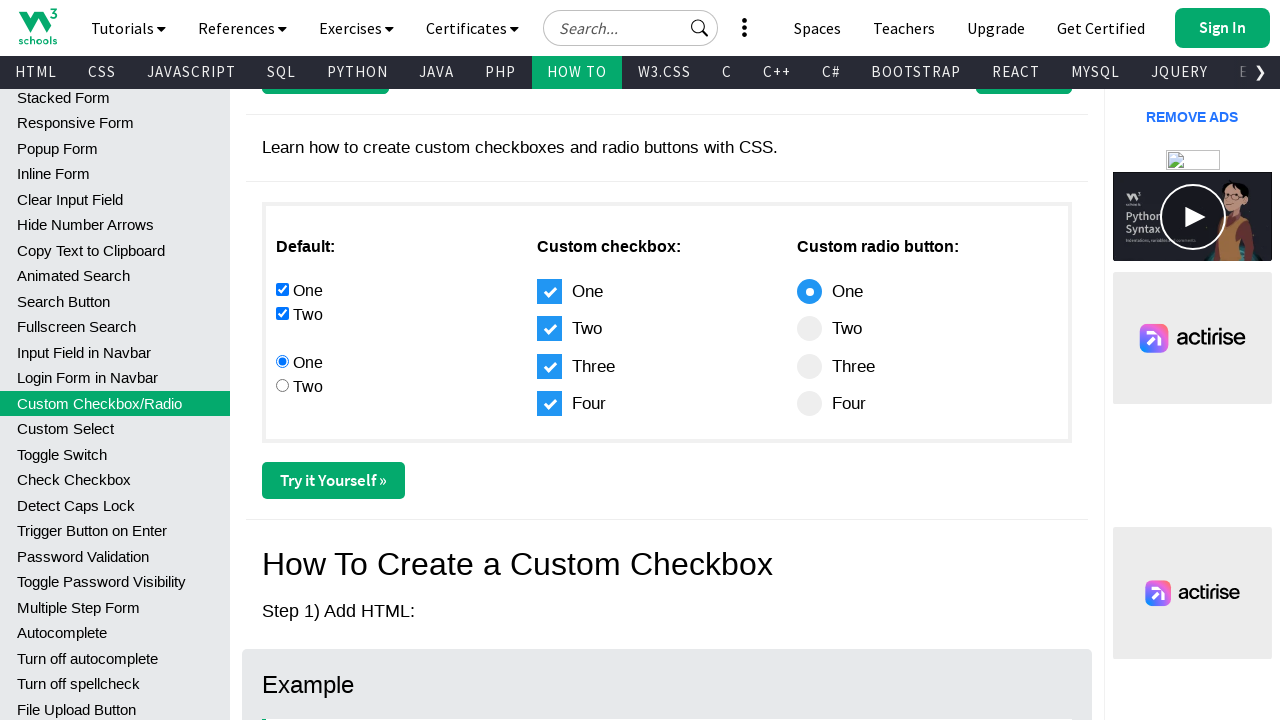